Tests navigation to Components category and then to Monitors subcategory

Starting URL: http://opencart.abstracta.us/

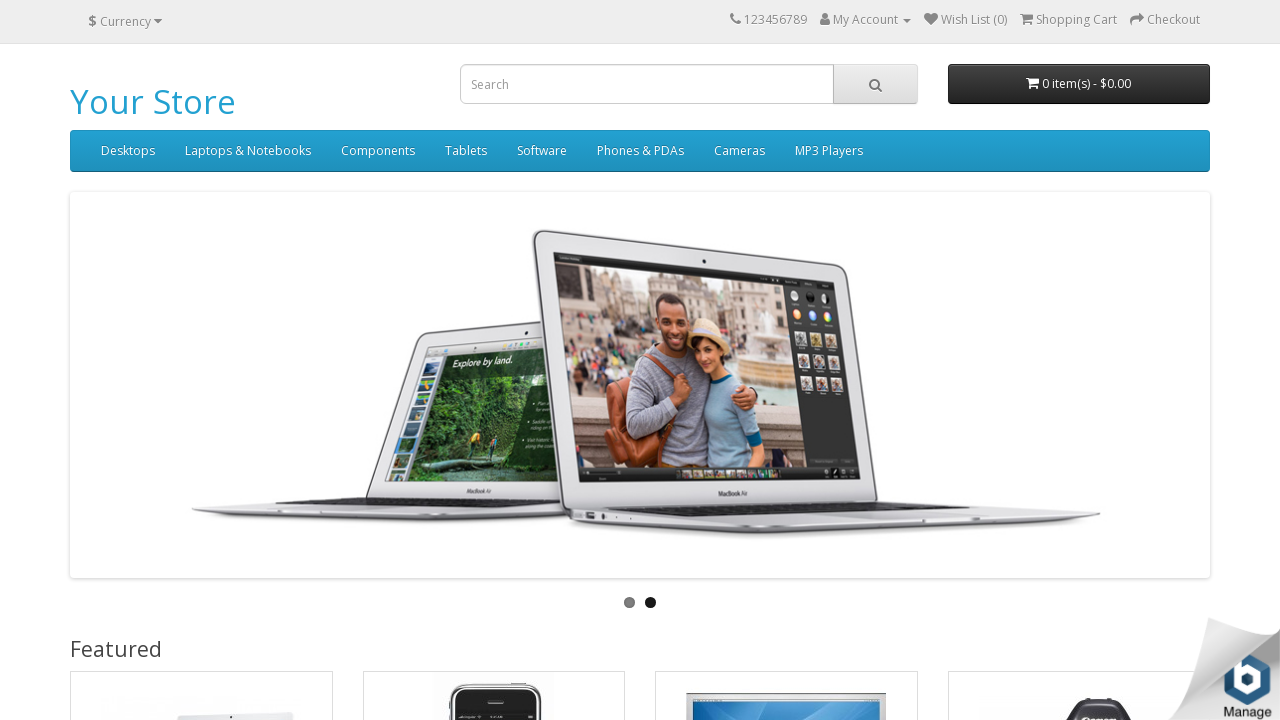

Clicked on Components menu item at (378, 151) on a:has-text('Components')
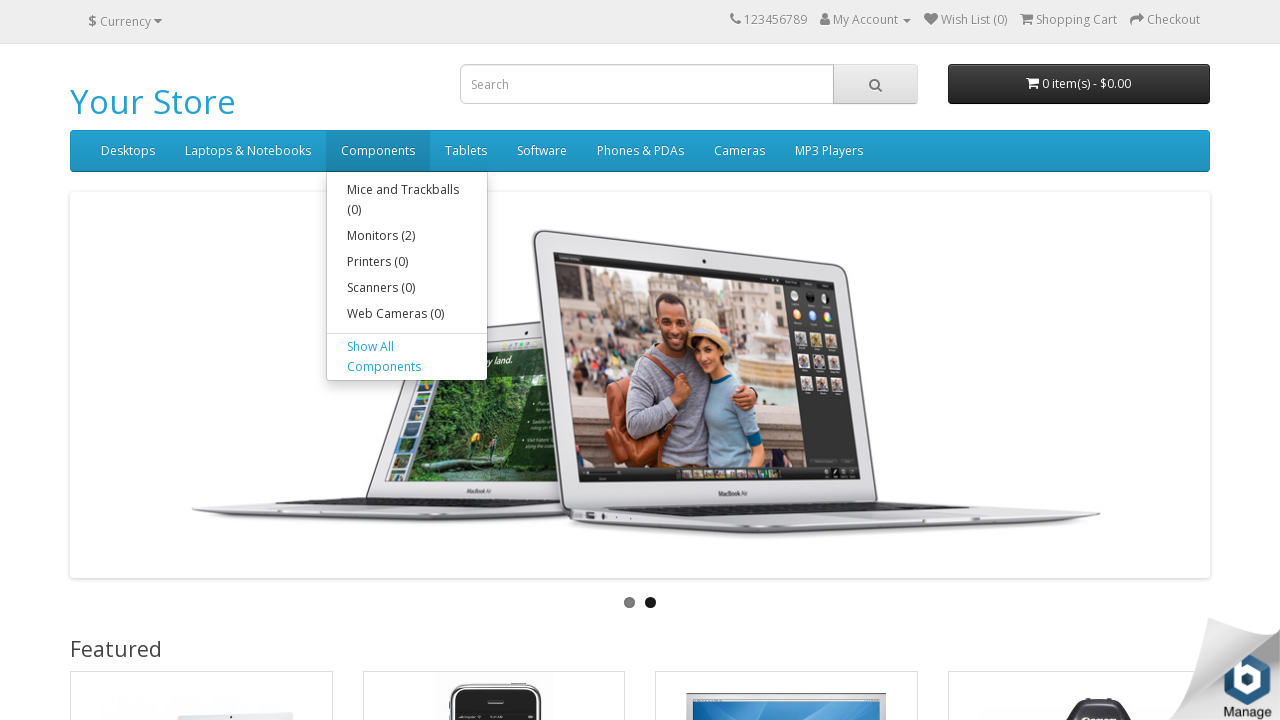

Clicked on Monitors subcategory at (407, 236) on a:has-text('Monitors')
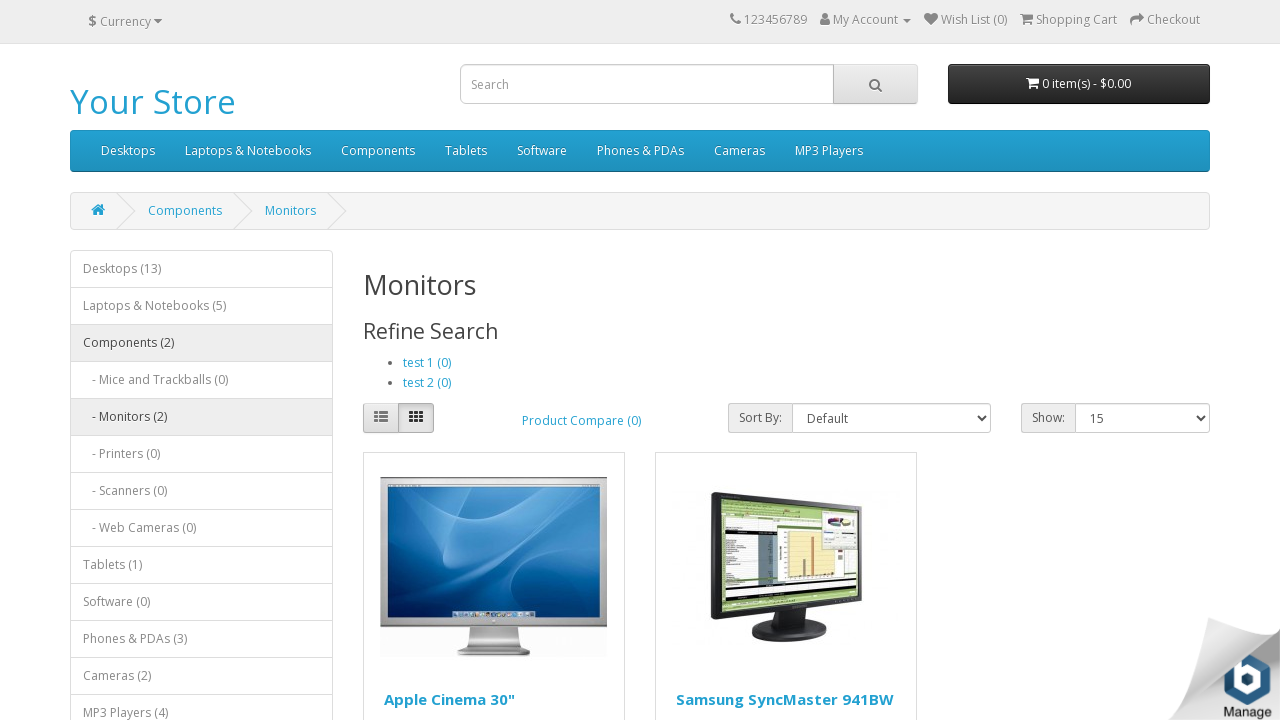

Verified Monitors page loaded with h2 heading
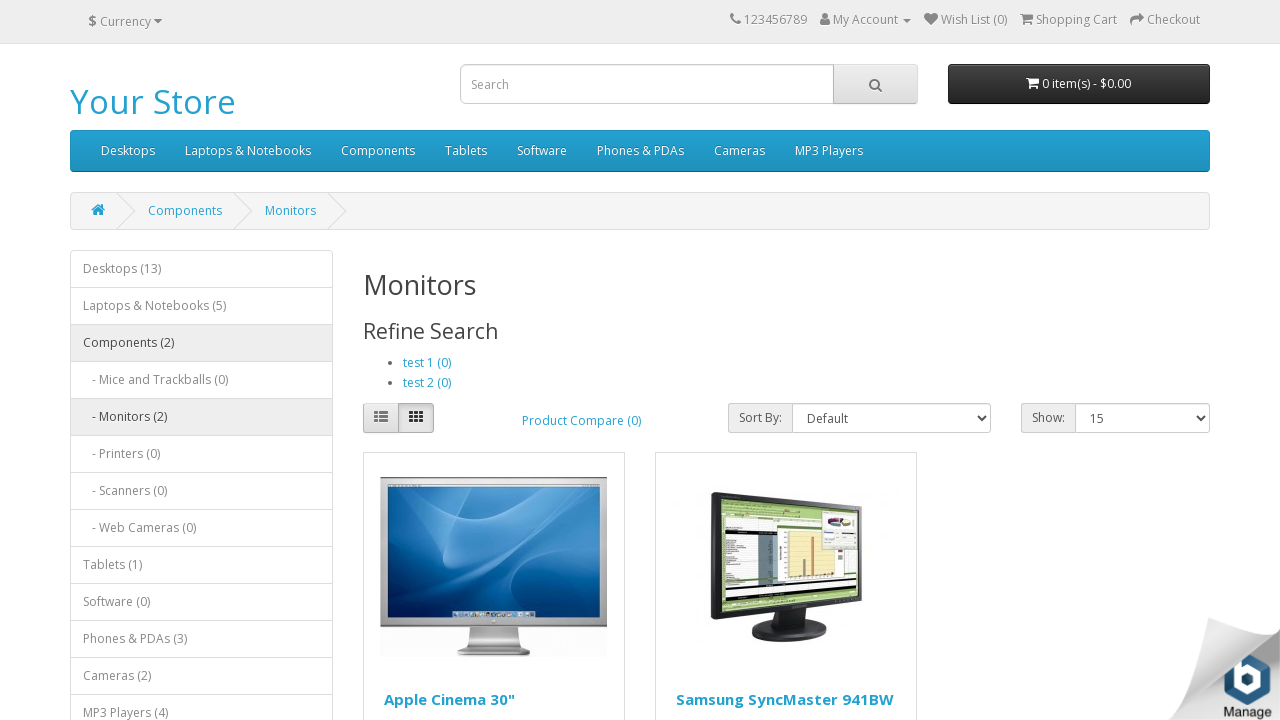

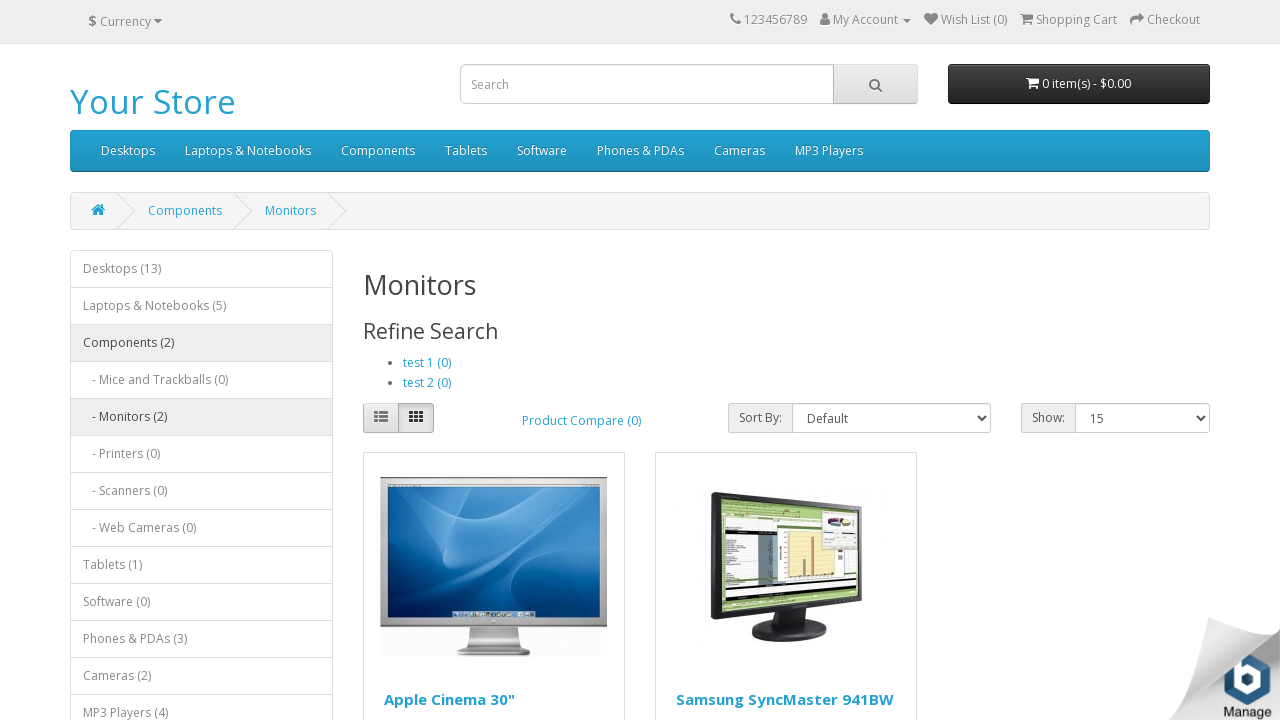